Tests language dropdown selection by opening the dropdown and selecting Arabic from the list of languages

Starting URL: http://demo.automationtesting.in/Register.html

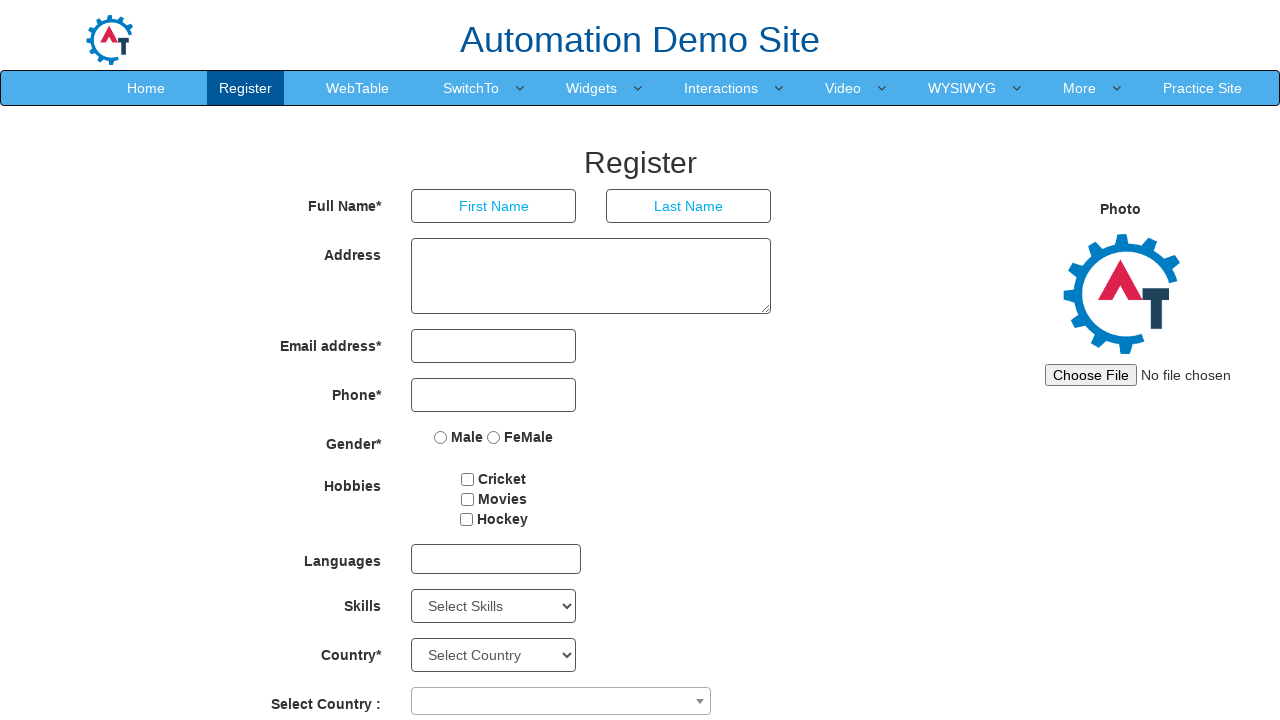

Navigated to Register page
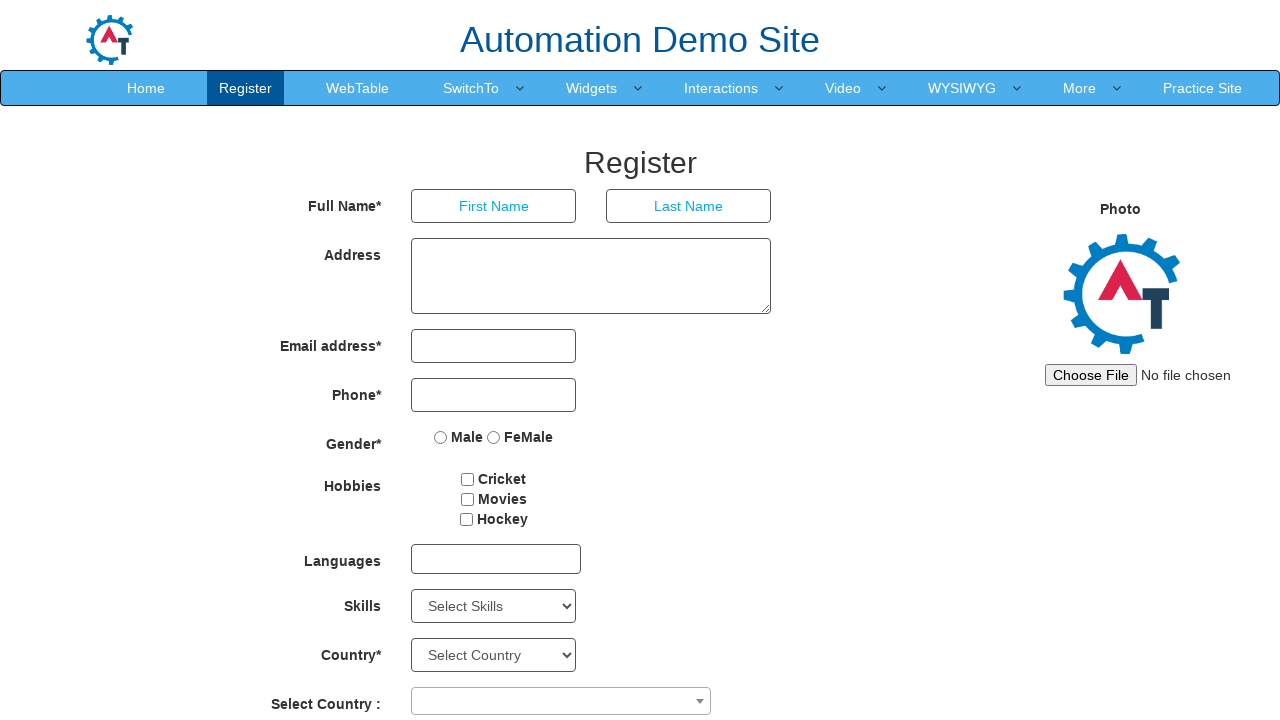

Clicked language dropdown to open it at (496, 559) on #msdd
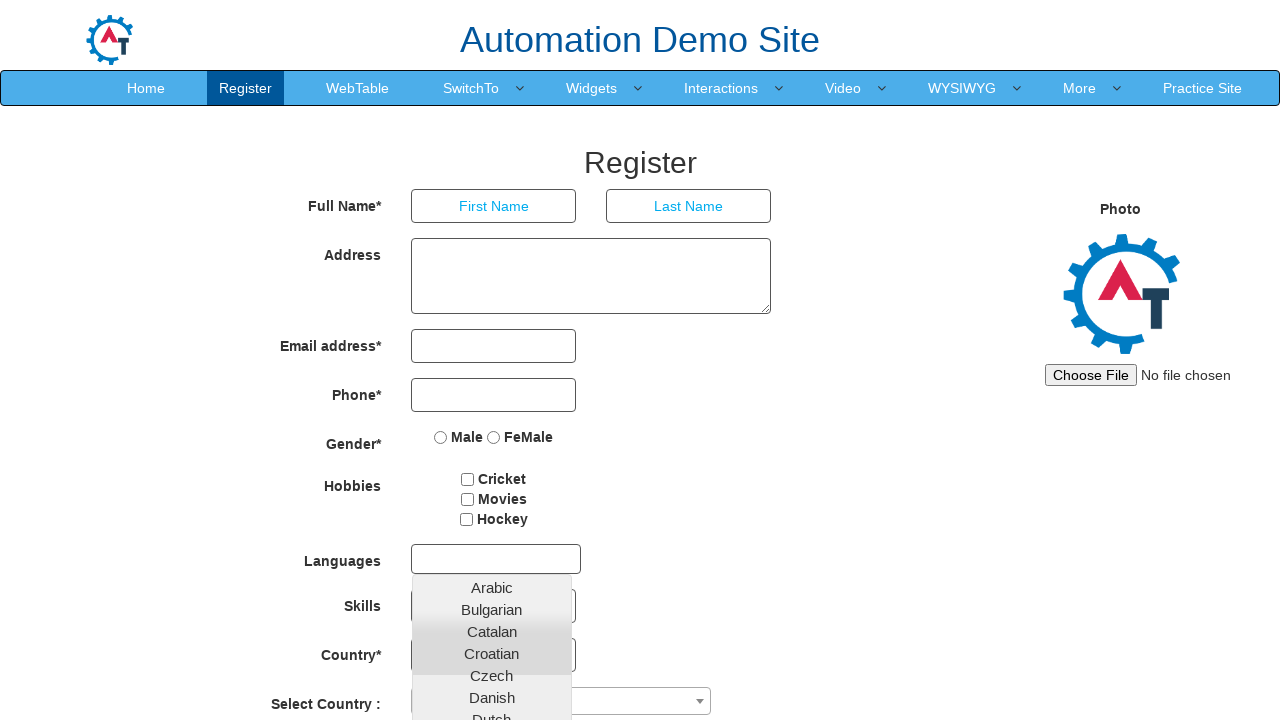

Located language options in dropdown
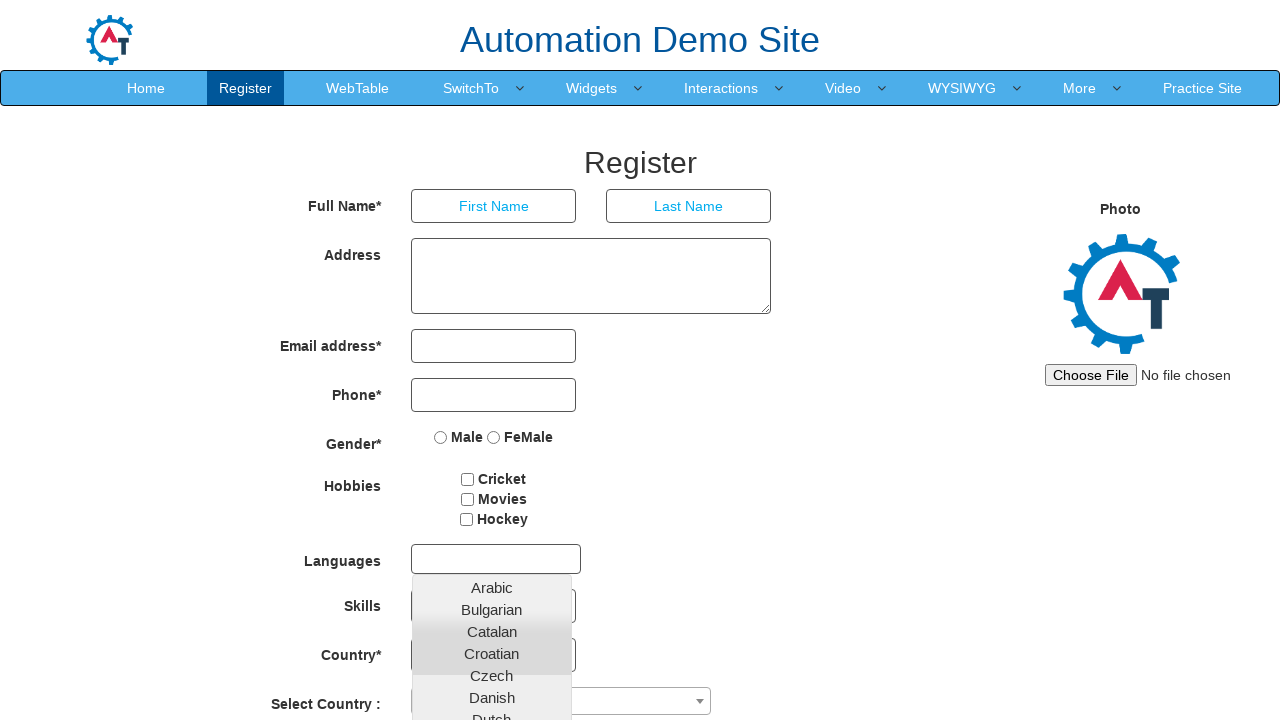

Selected Arabic from language dropdown at (492, 587) on xpath=//ul[contains(@class,"ui-corner-all")]//li//a >> nth=0
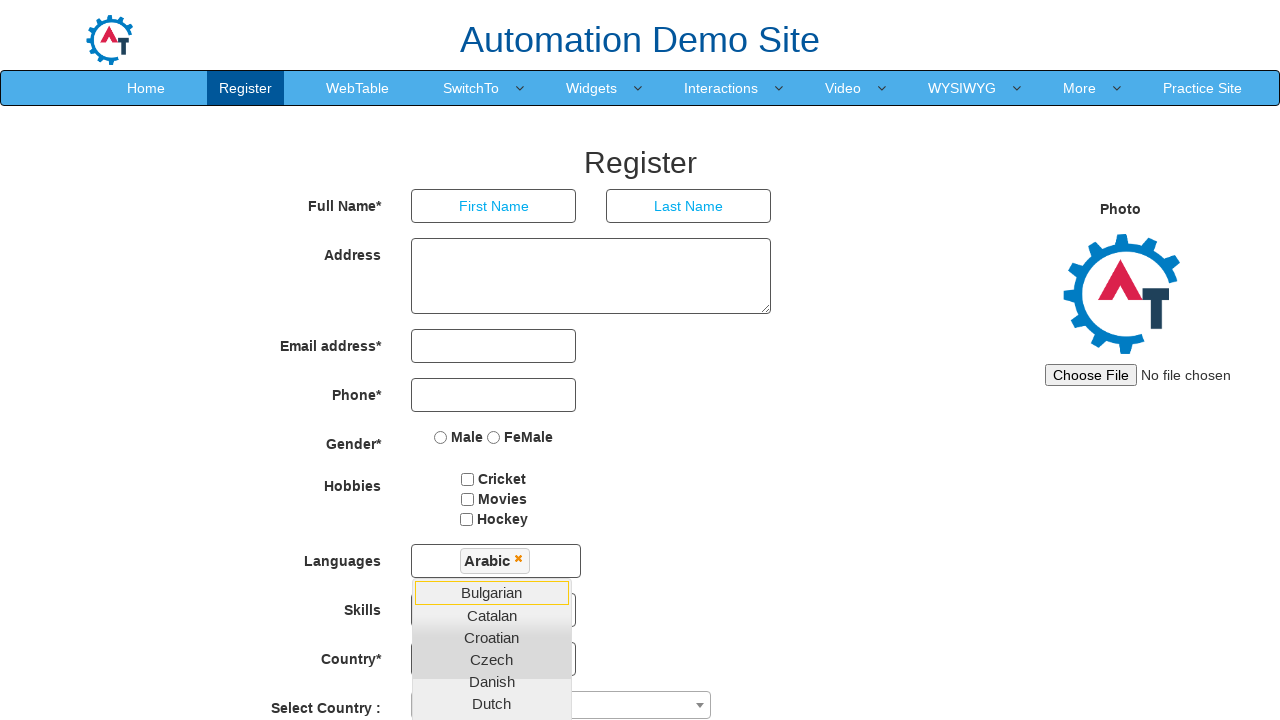

Clicked outside dropdown to close it at (640, 360) on xpath=//*[@id="section"]/div/div
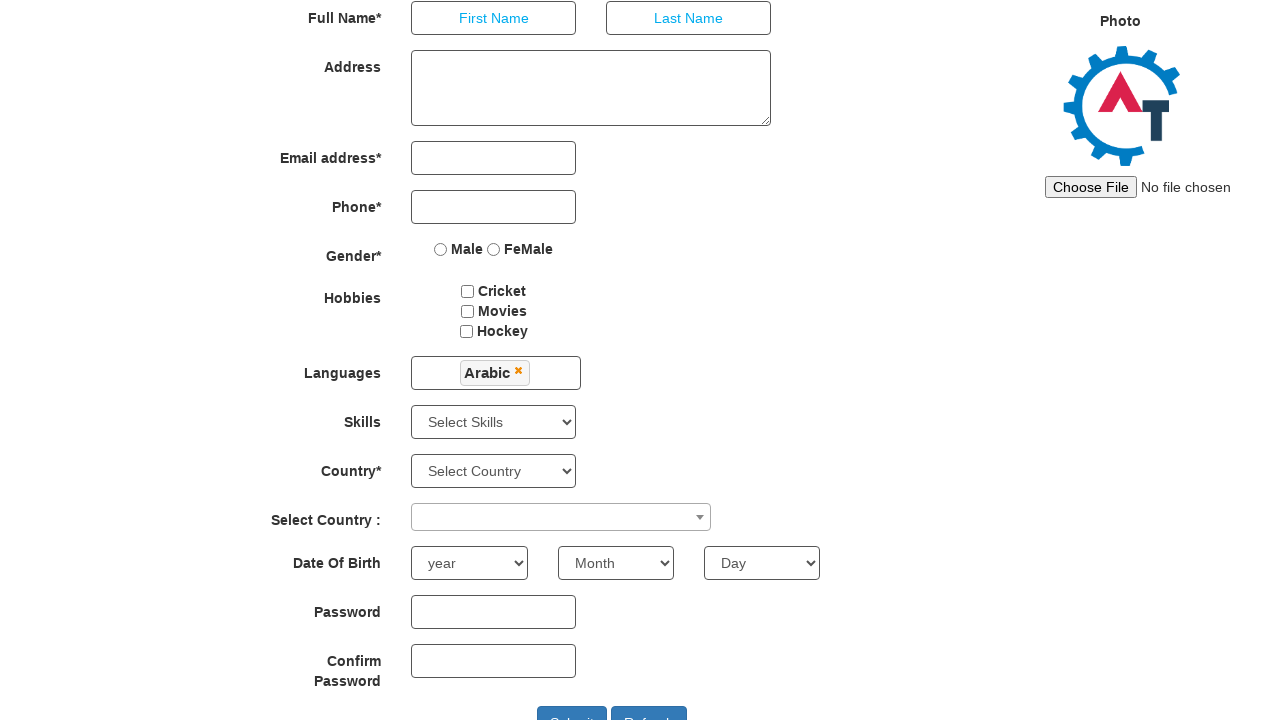

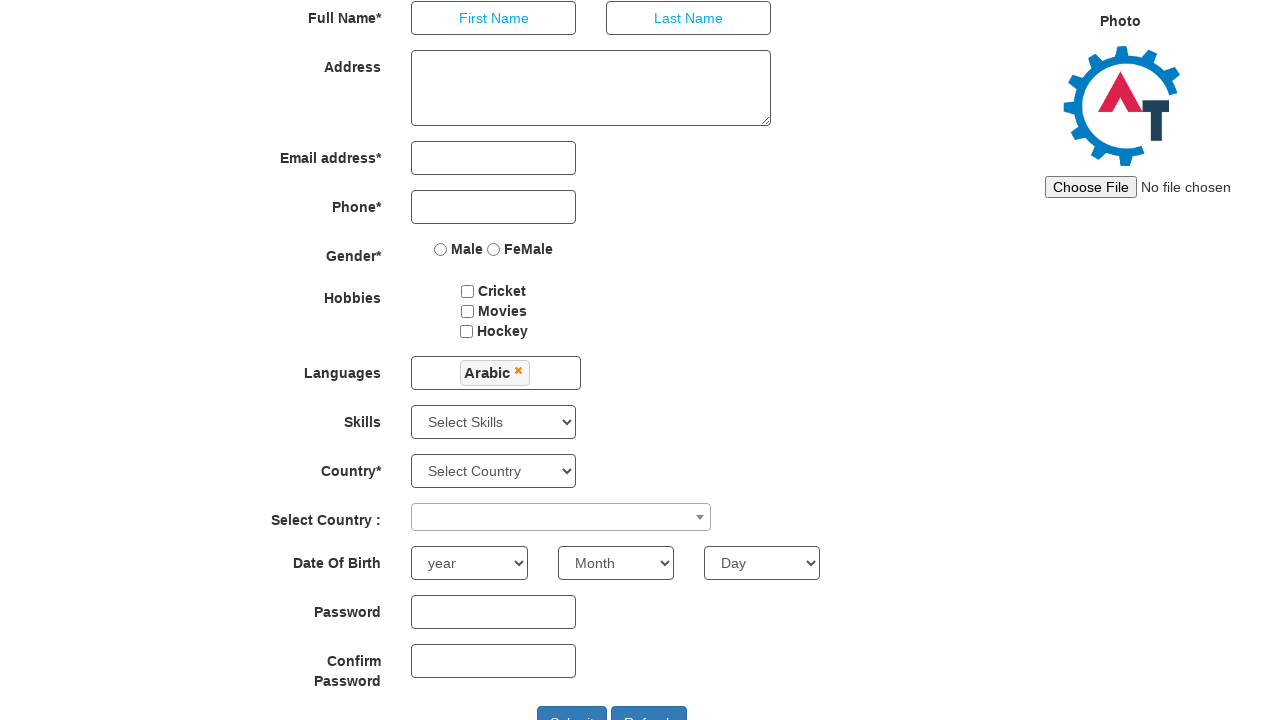